Verifies that all 8 checkboxes in the web table can be checked by iterating through each one

Starting URL: https://practice.cydeo.com/web-tables

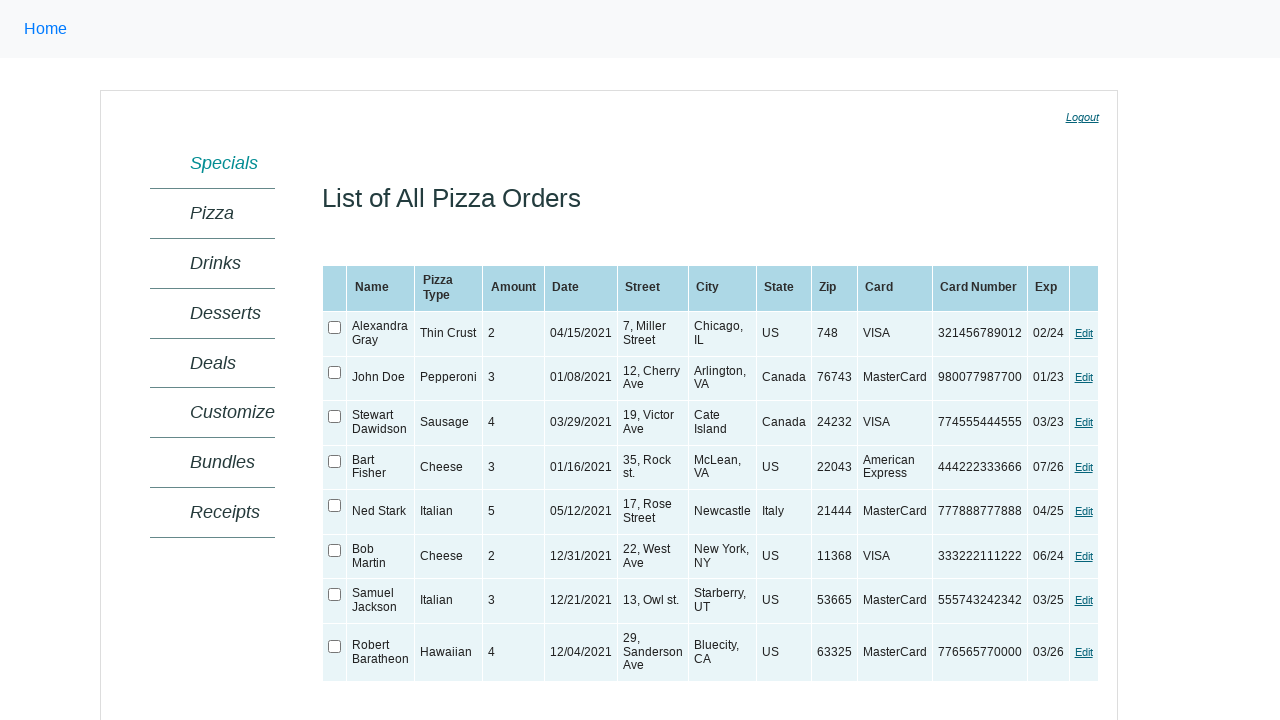

Located the web table with id 'ctl00_MainContent_orderGrid'
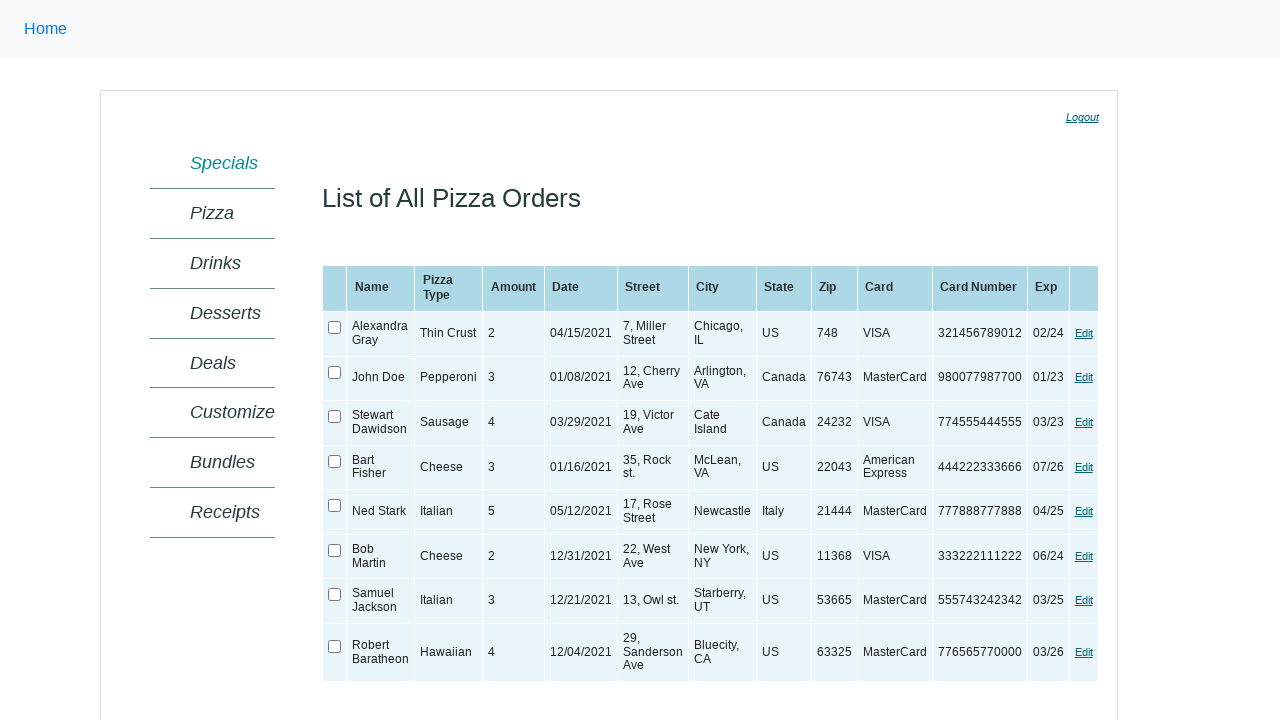

Located all checkboxes within the web table
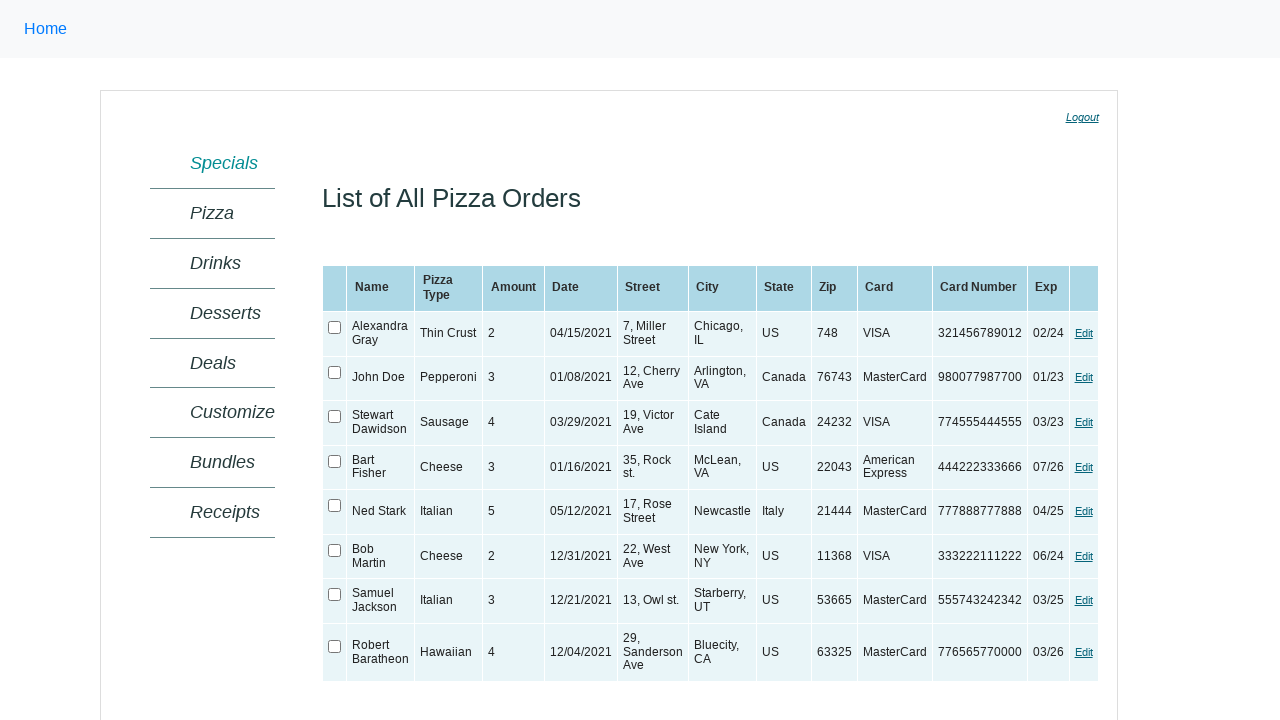

Verified that there are 8 checkboxes in the web table
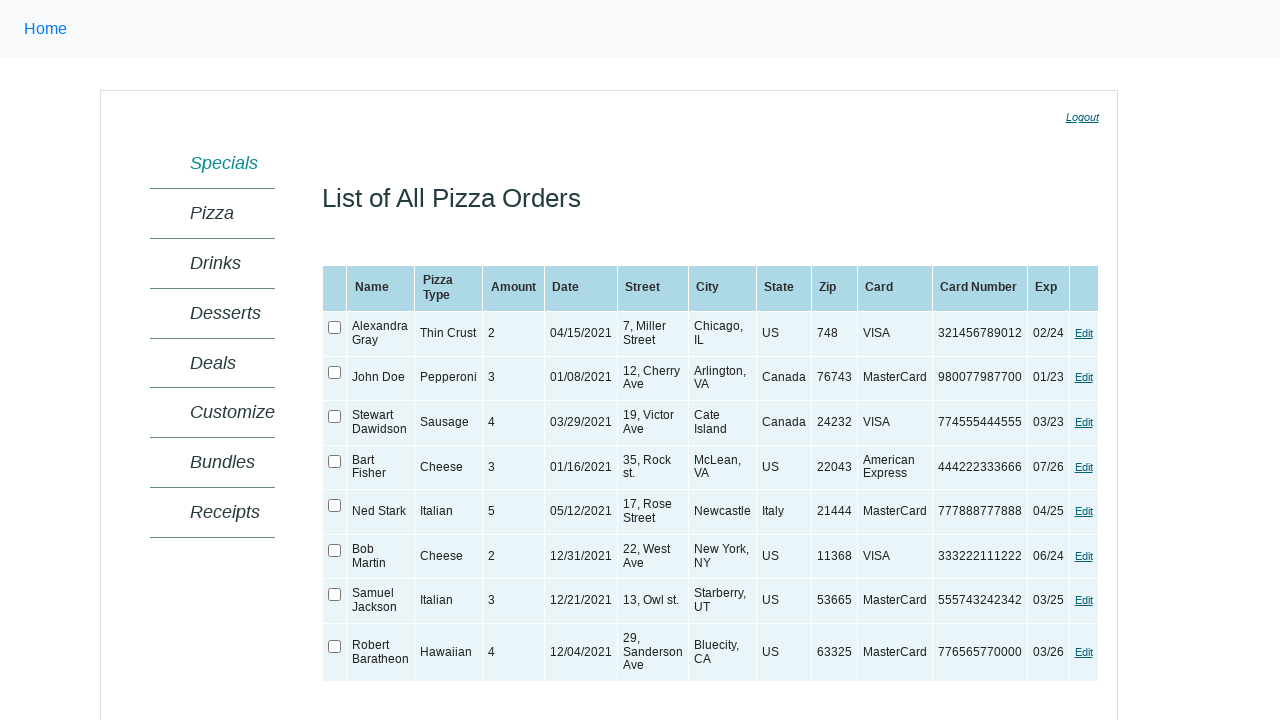

Verified checkbox 1 is initially unchecked
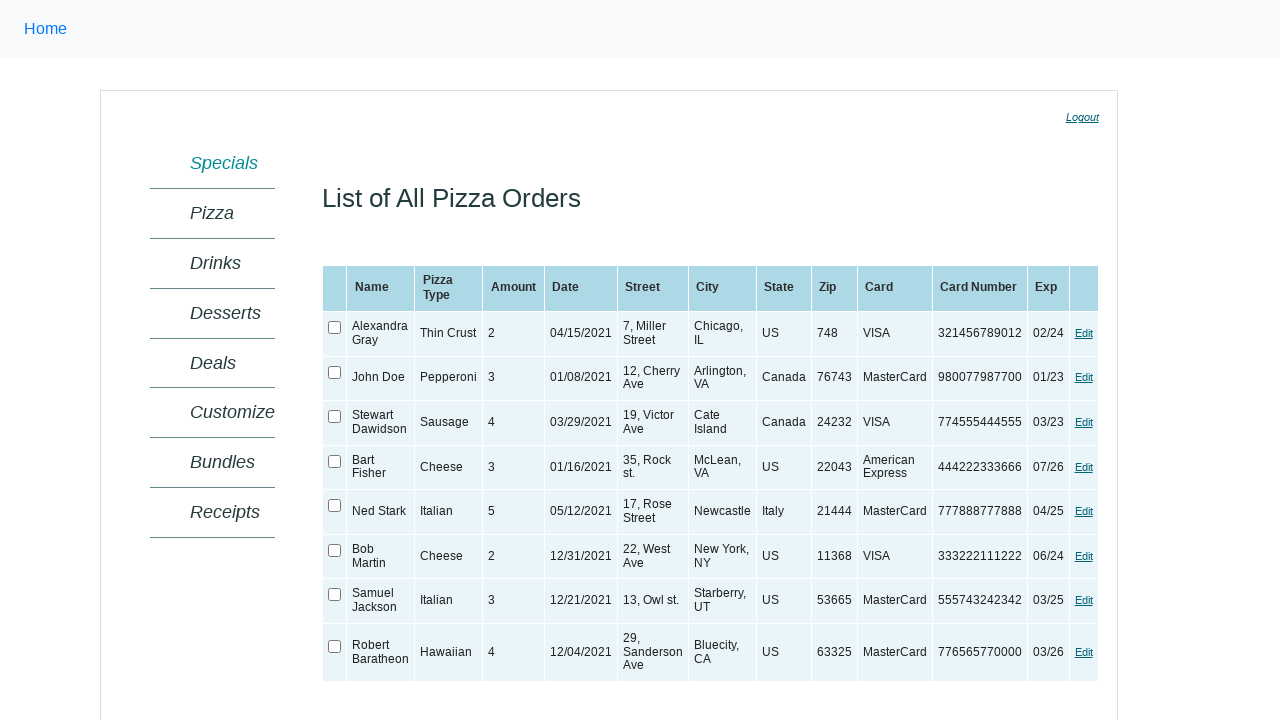

Checked checkbox 1 at (335, 328) on xpath=//table[@id='ctl00_MainContent_orderGrid'] >> xpath=//input[@type='checkbo
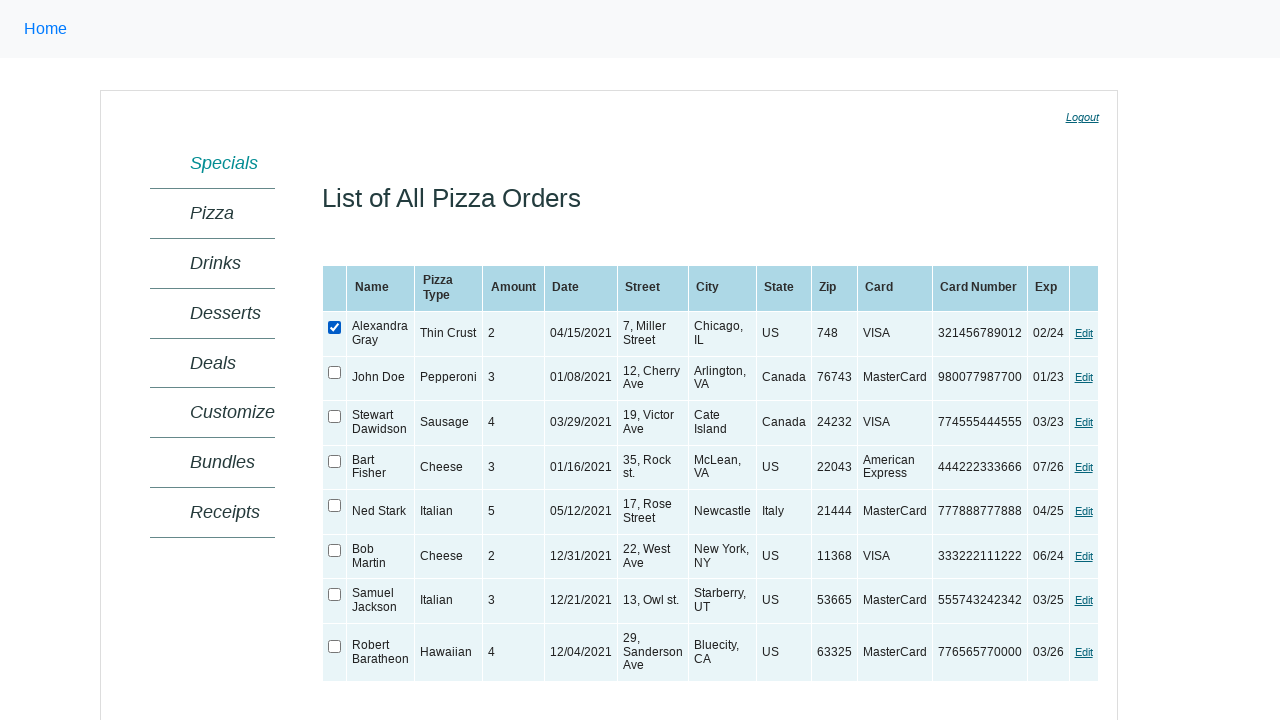

Verified checkbox 1 is now checked
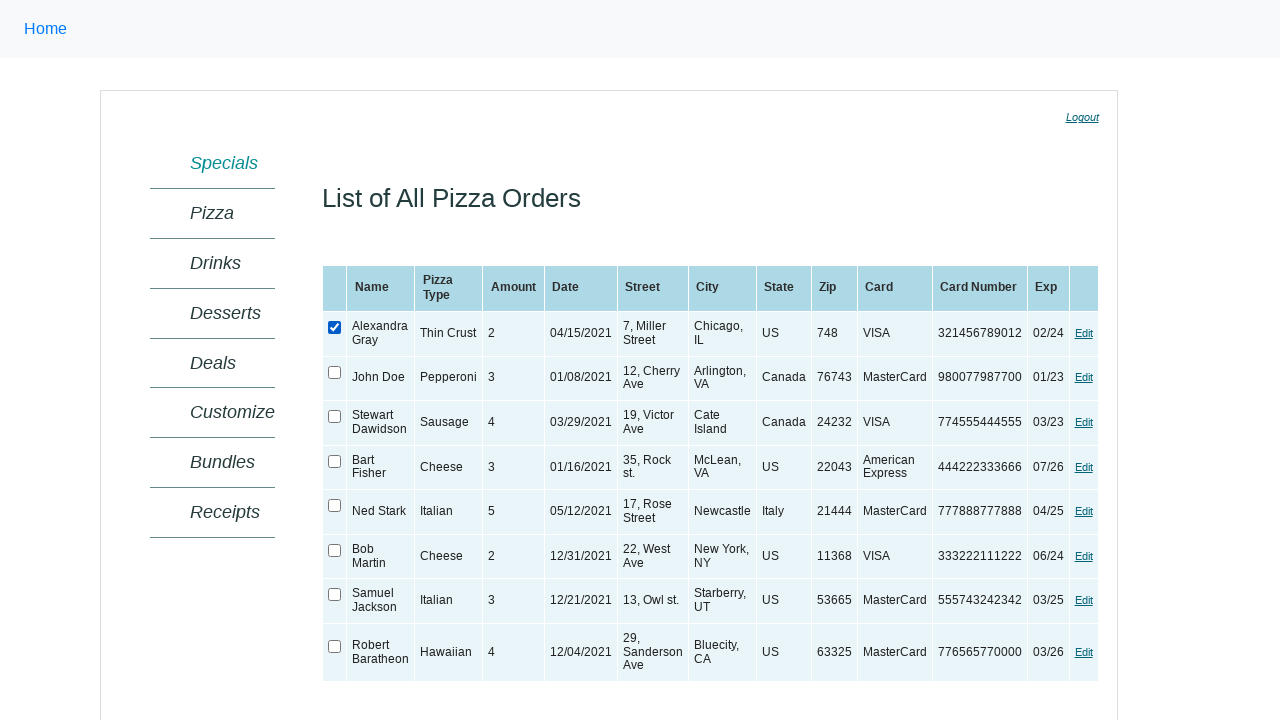

Verified checkbox 2 is initially unchecked
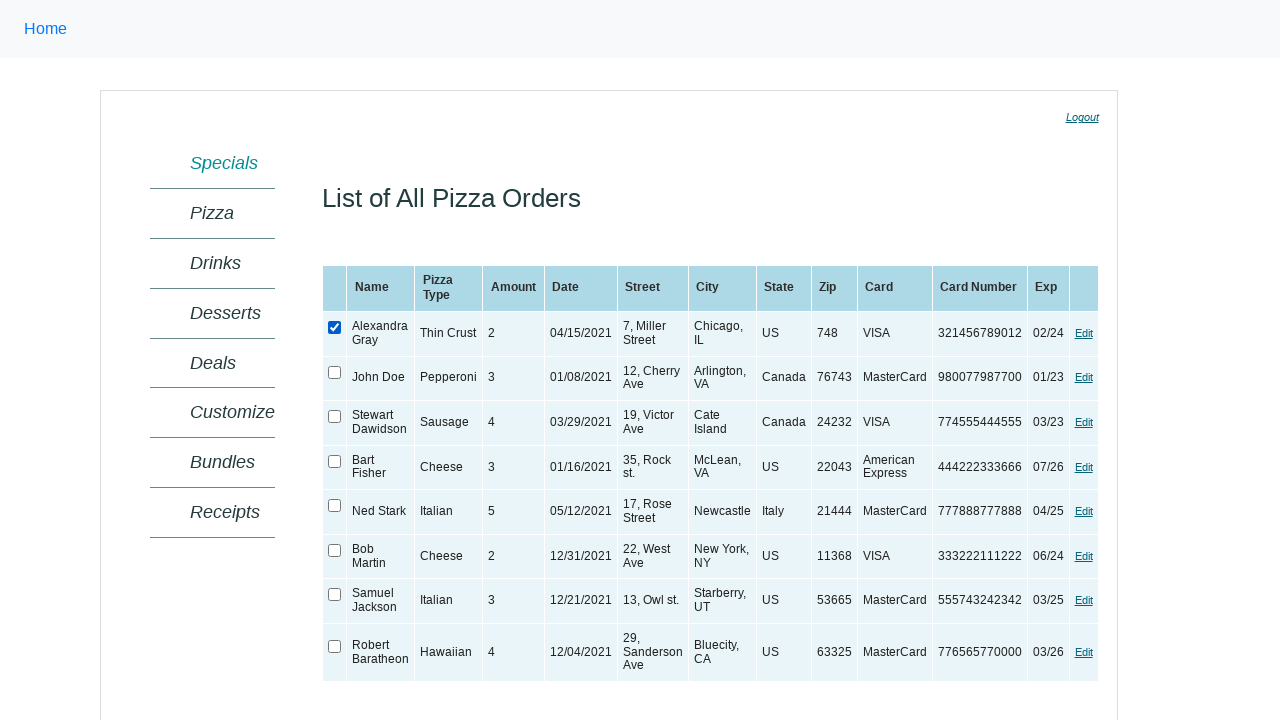

Checked checkbox 2 at (335, 372) on xpath=//table[@id='ctl00_MainContent_orderGrid'] >> xpath=//input[@type='checkbo
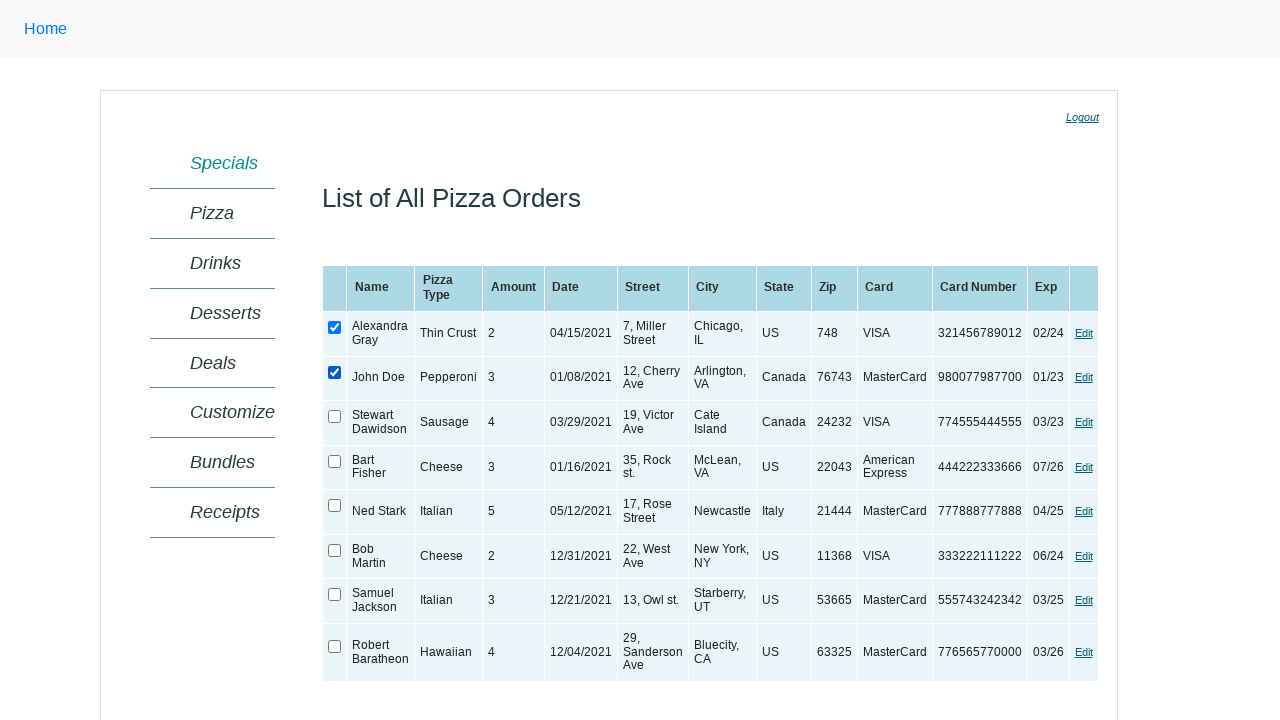

Verified checkbox 2 is now checked
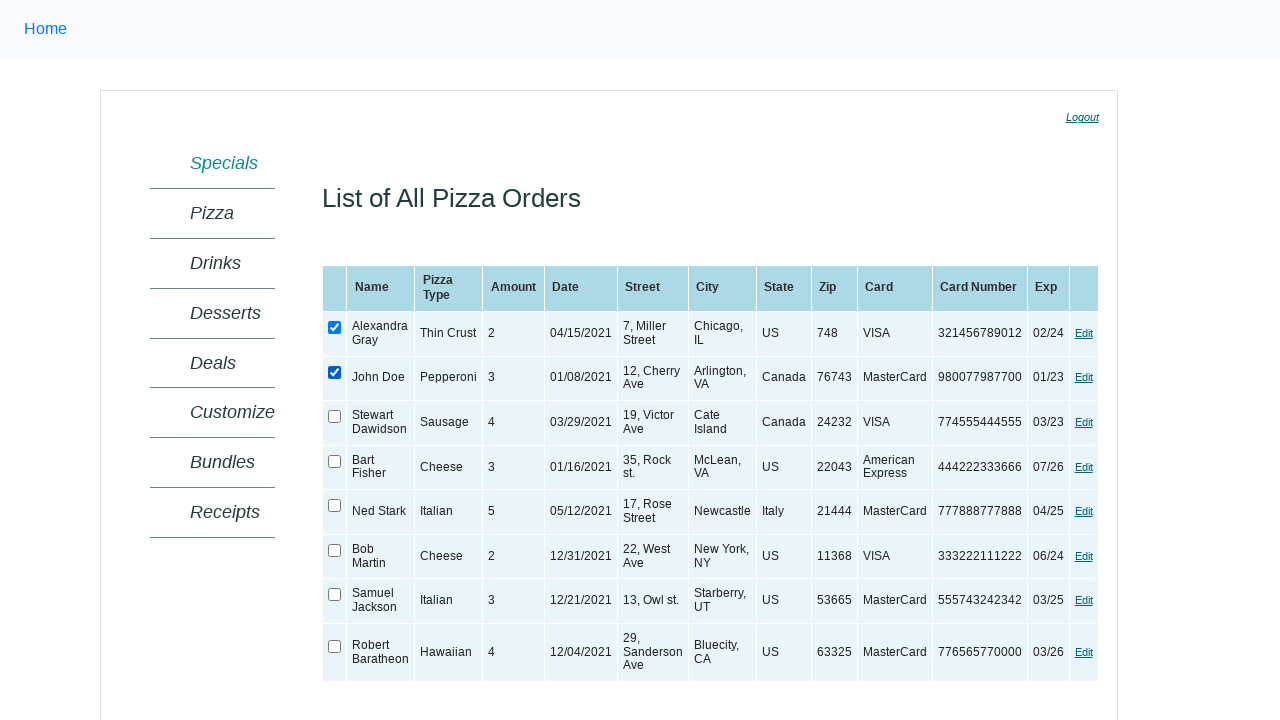

Verified checkbox 3 is initially unchecked
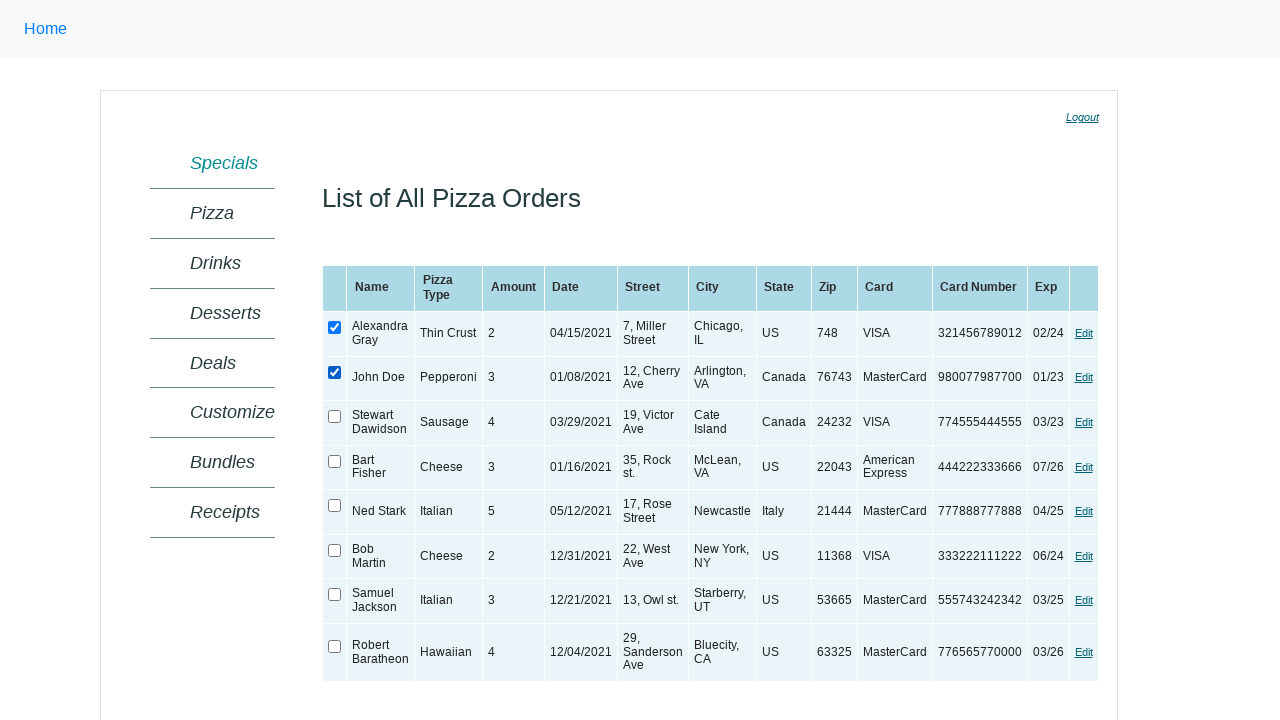

Checked checkbox 3 at (335, 417) on xpath=//table[@id='ctl00_MainContent_orderGrid'] >> xpath=//input[@type='checkbo
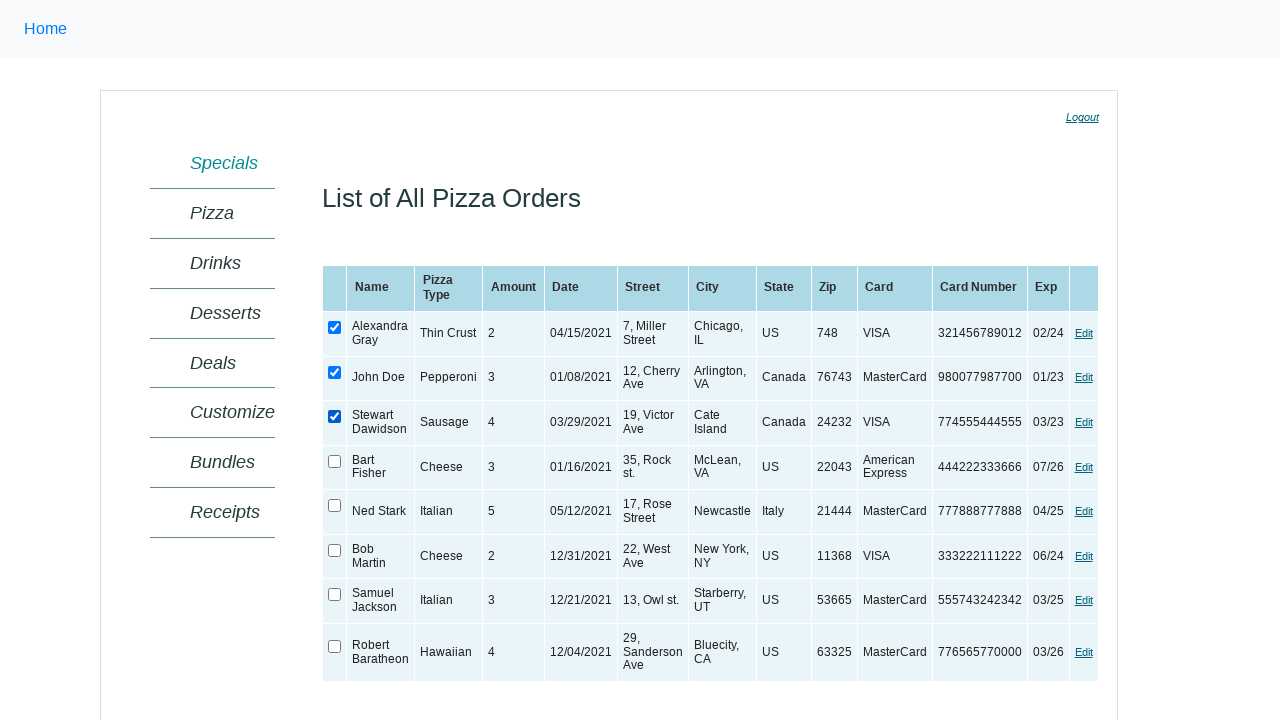

Verified checkbox 3 is now checked
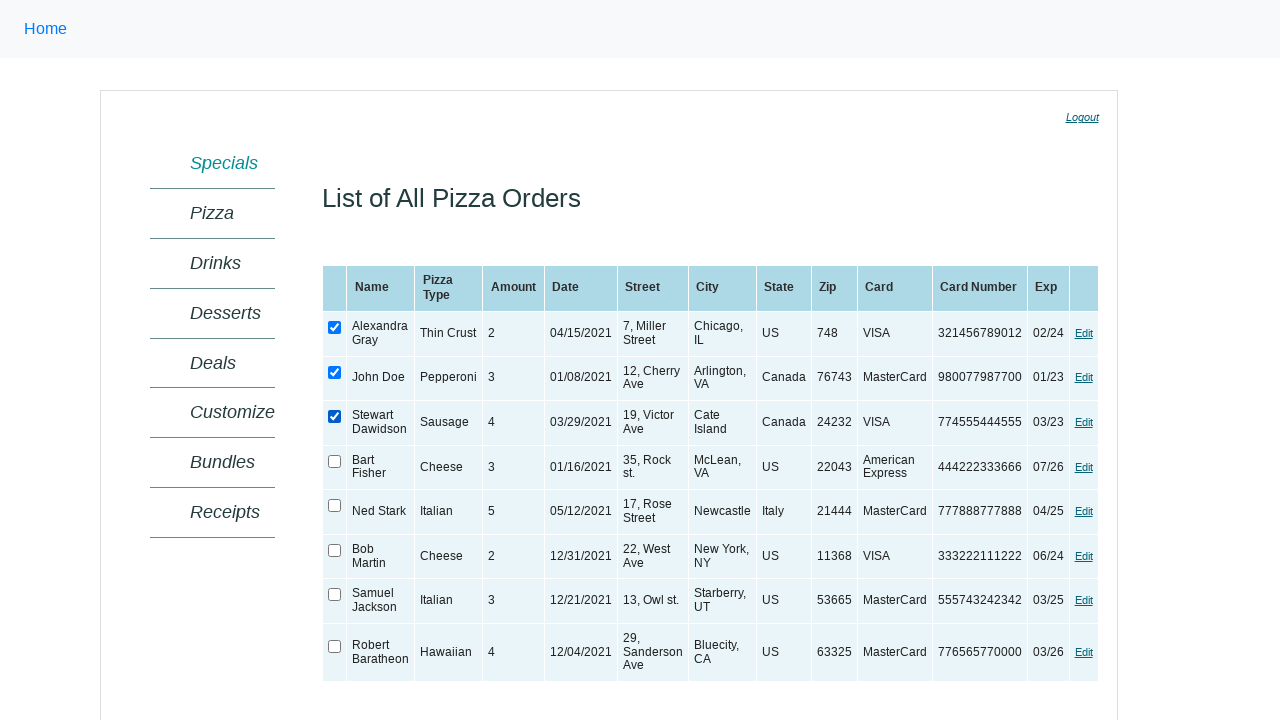

Verified checkbox 4 is initially unchecked
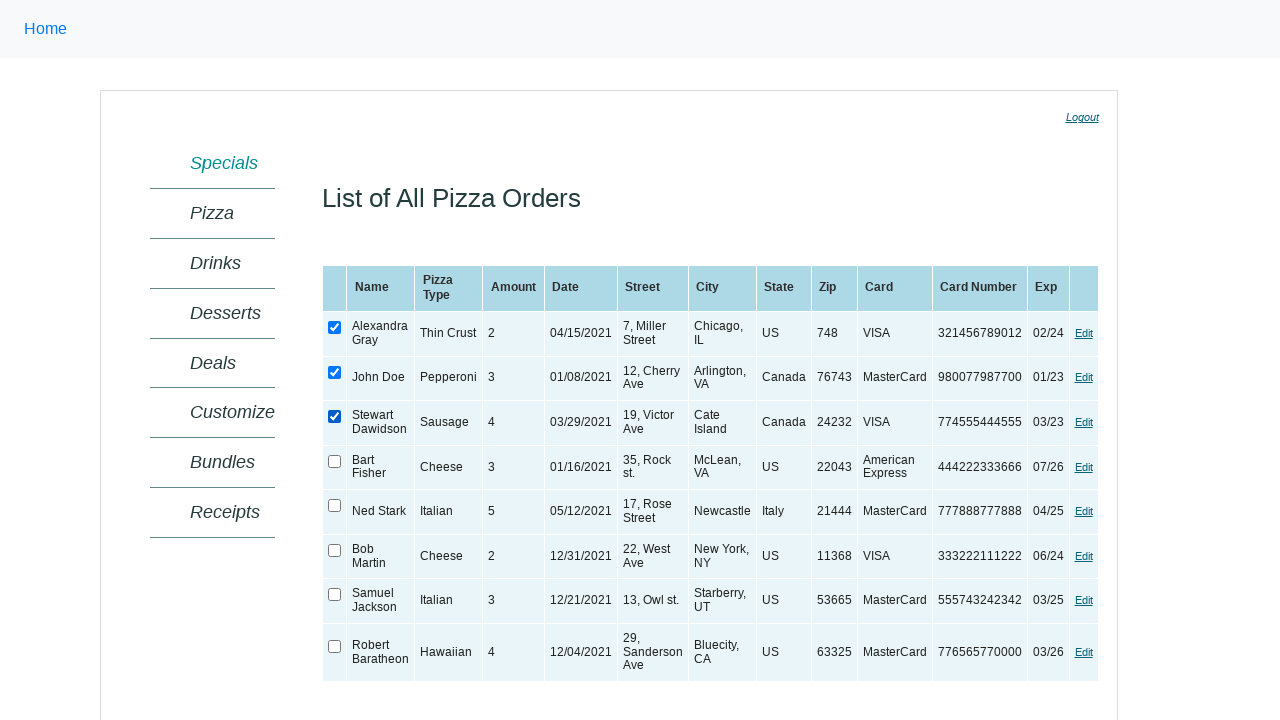

Checked checkbox 4 at (335, 461) on xpath=//table[@id='ctl00_MainContent_orderGrid'] >> xpath=//input[@type='checkbo
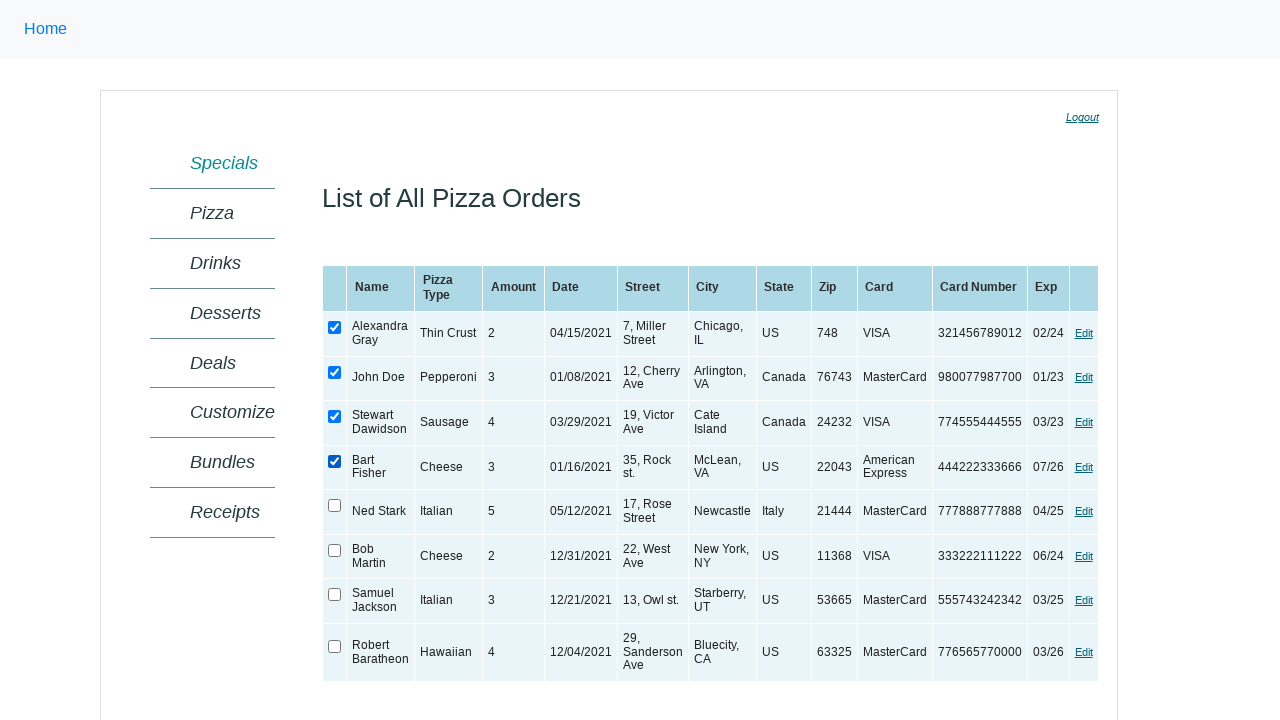

Verified checkbox 4 is now checked
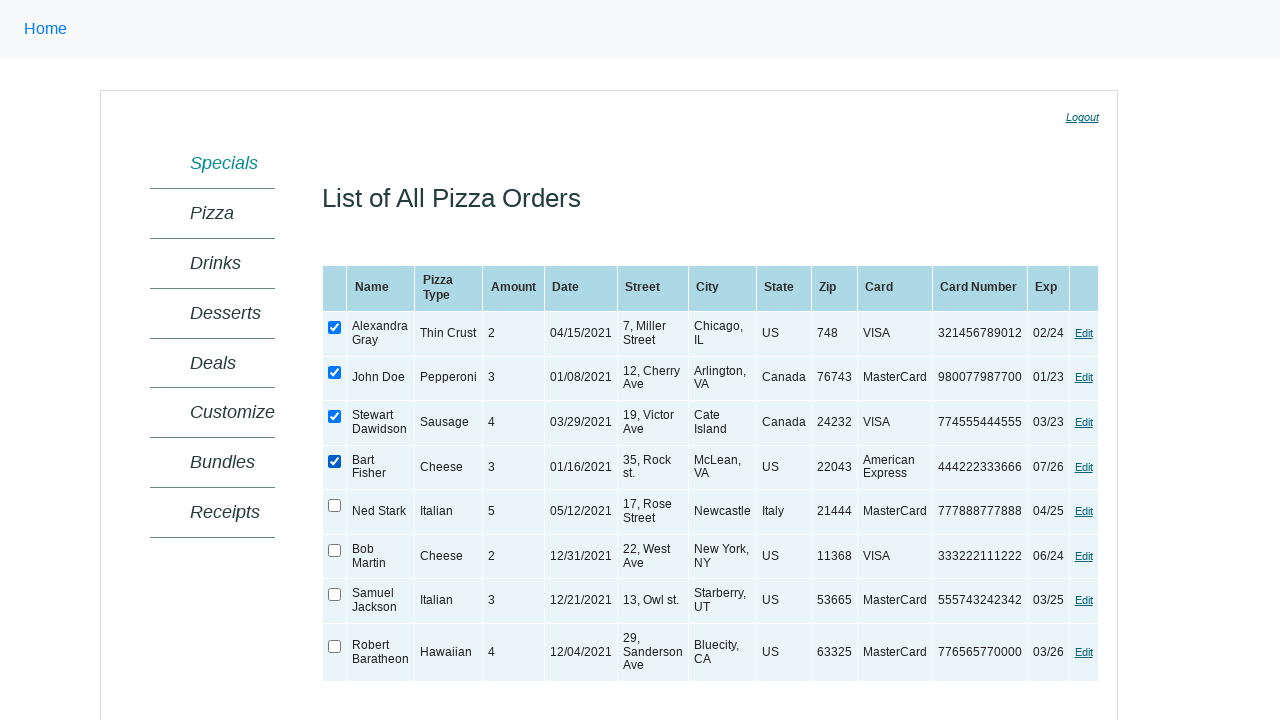

Verified checkbox 5 is initially unchecked
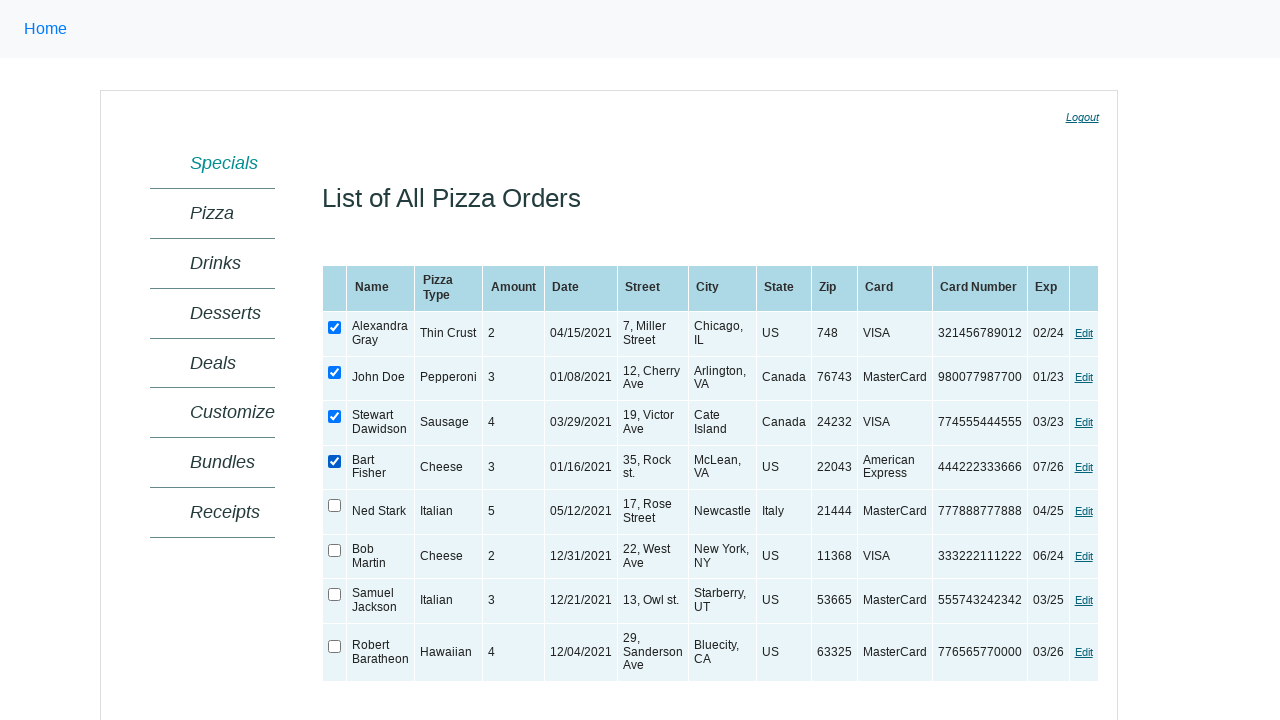

Checked checkbox 5 at (335, 506) on xpath=//table[@id='ctl00_MainContent_orderGrid'] >> xpath=//input[@type='checkbo
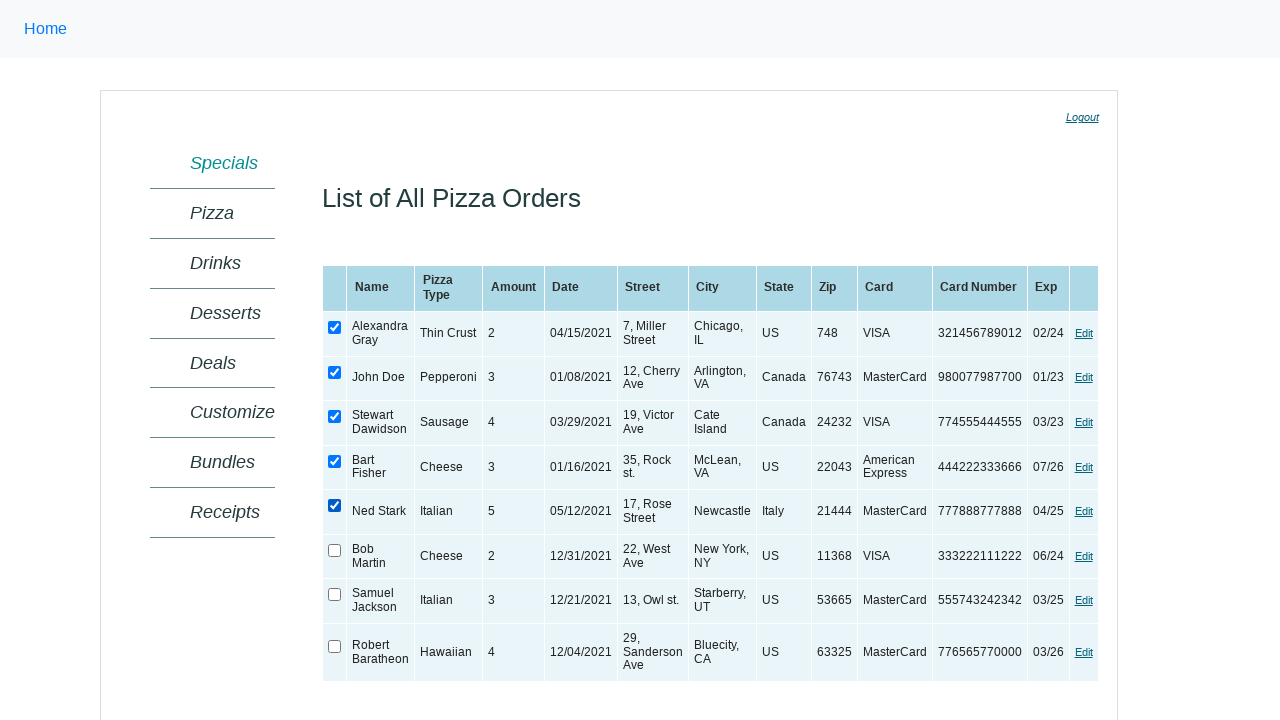

Verified checkbox 5 is now checked
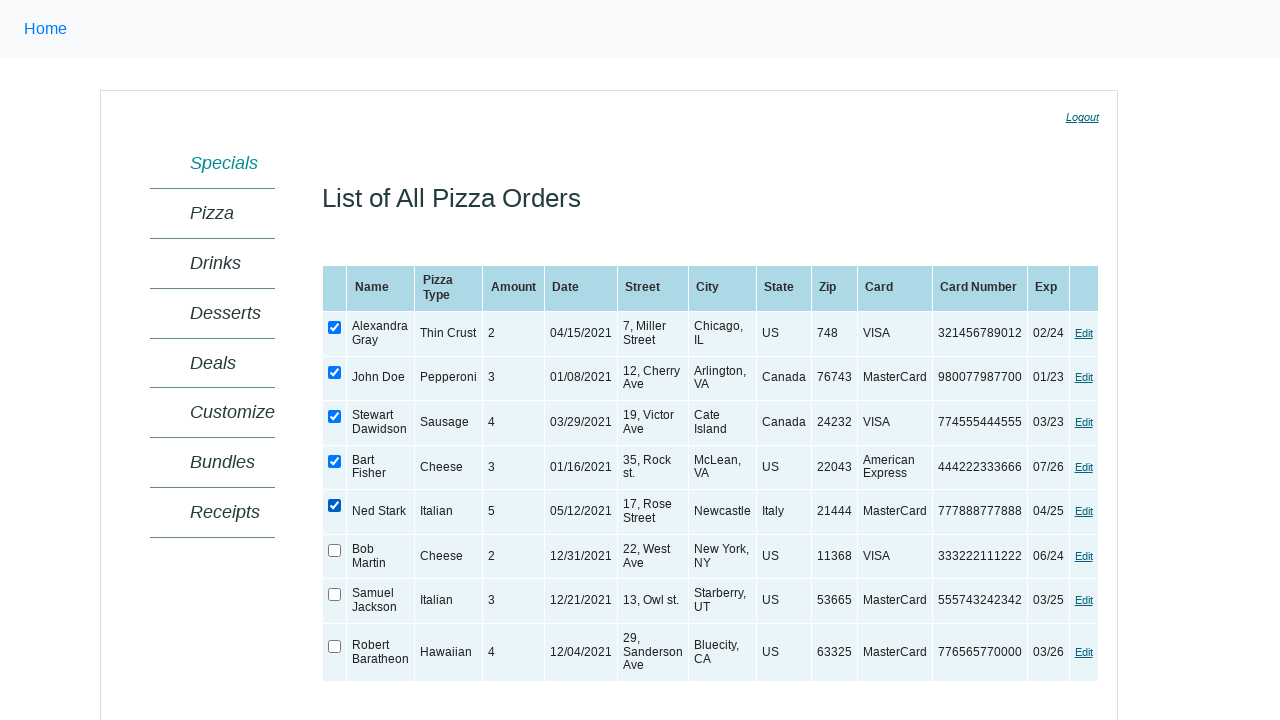

Verified checkbox 6 is initially unchecked
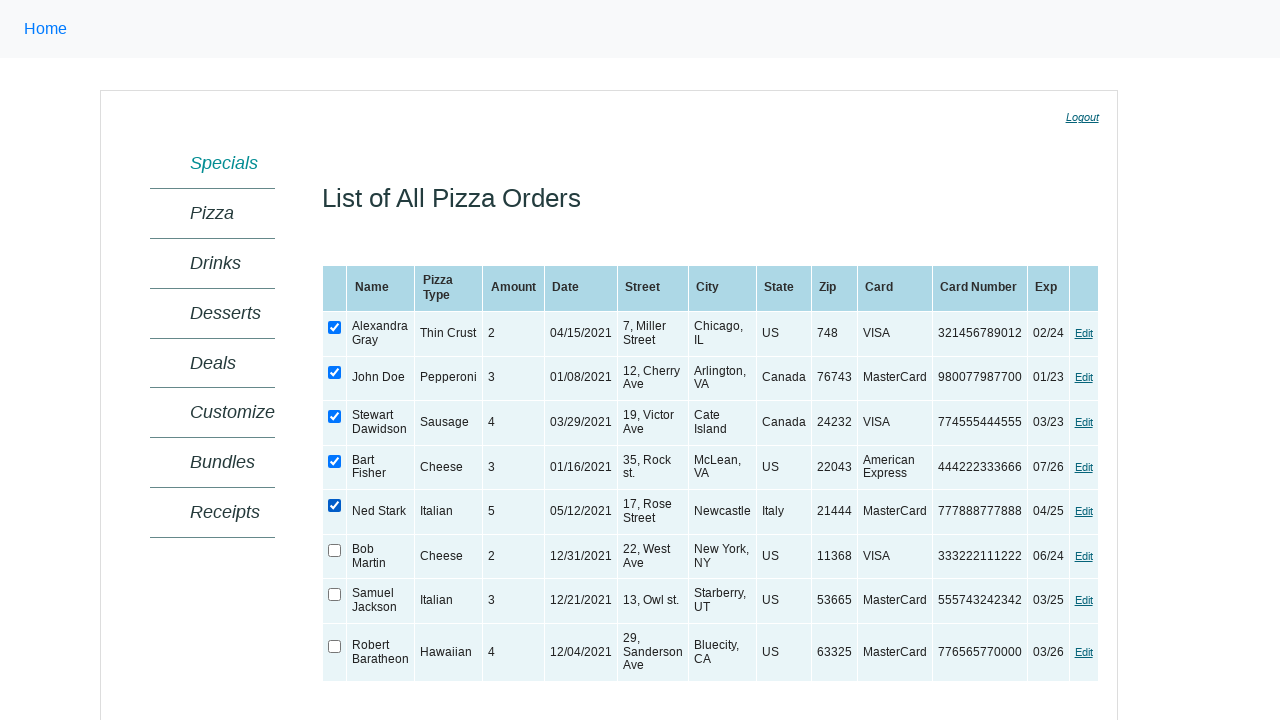

Checked checkbox 6 at (335, 550) on xpath=//table[@id='ctl00_MainContent_orderGrid'] >> xpath=//input[@type='checkbo
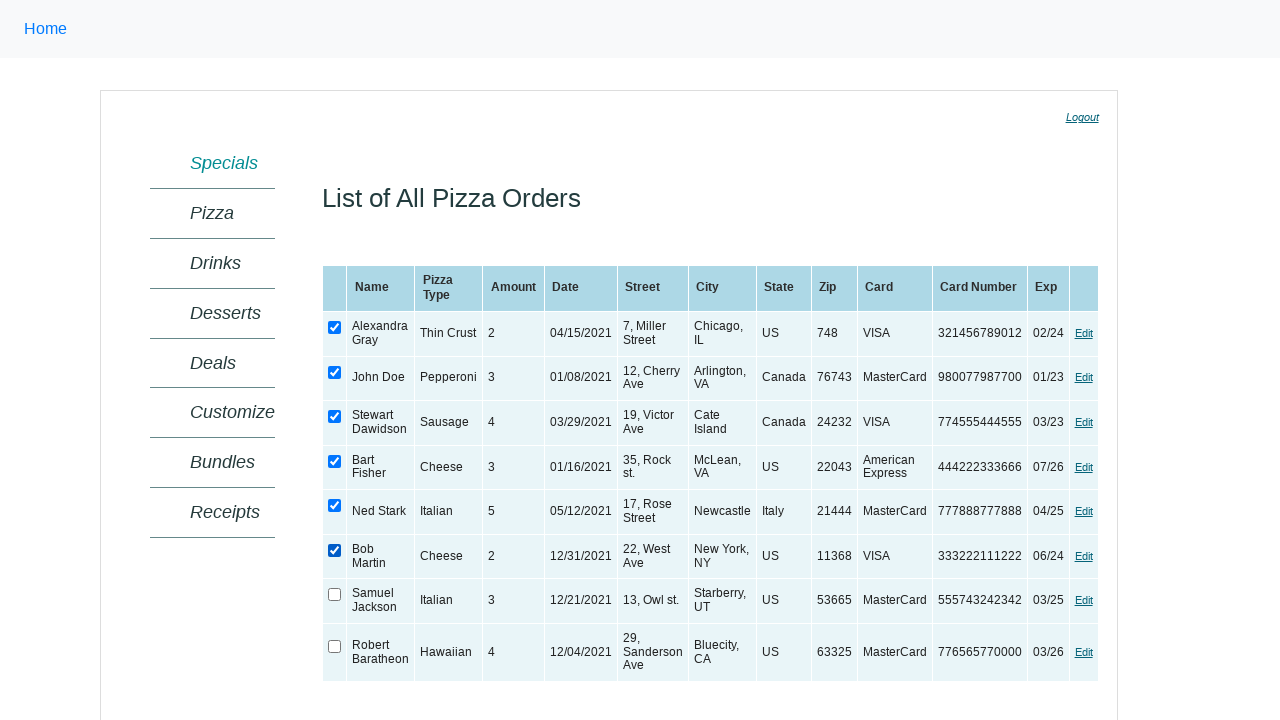

Verified checkbox 6 is now checked
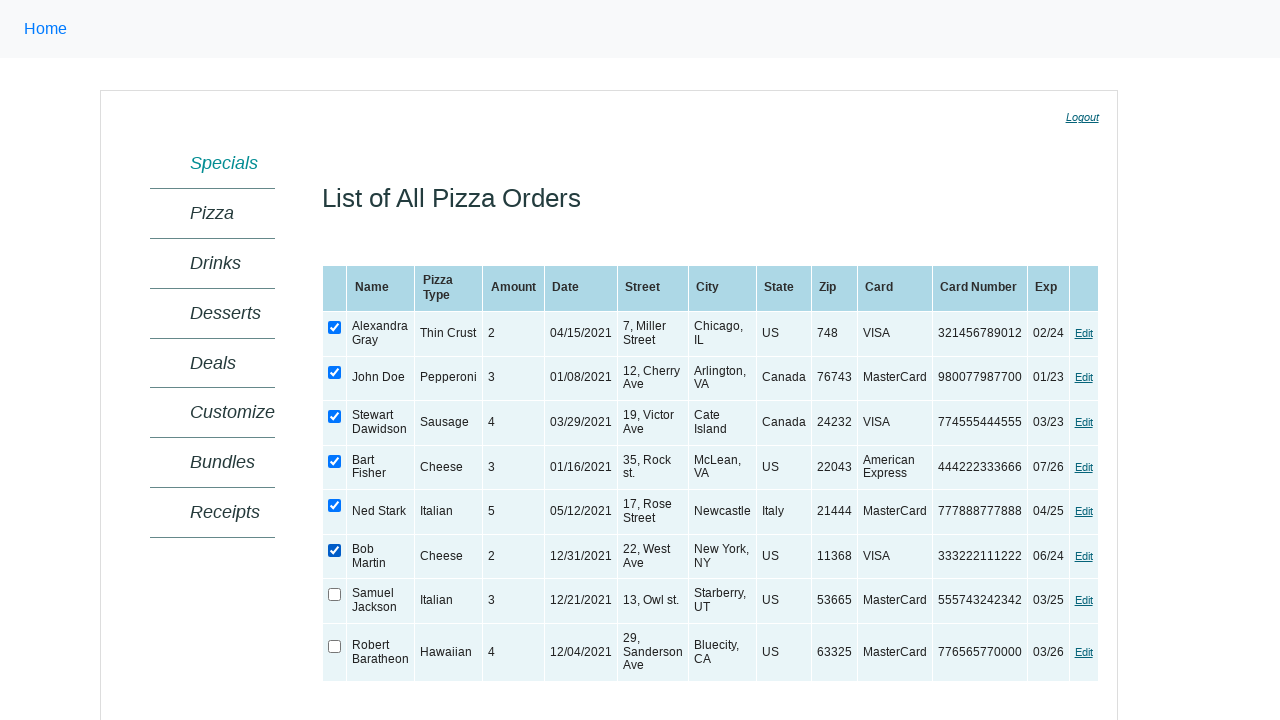

Verified checkbox 7 is initially unchecked
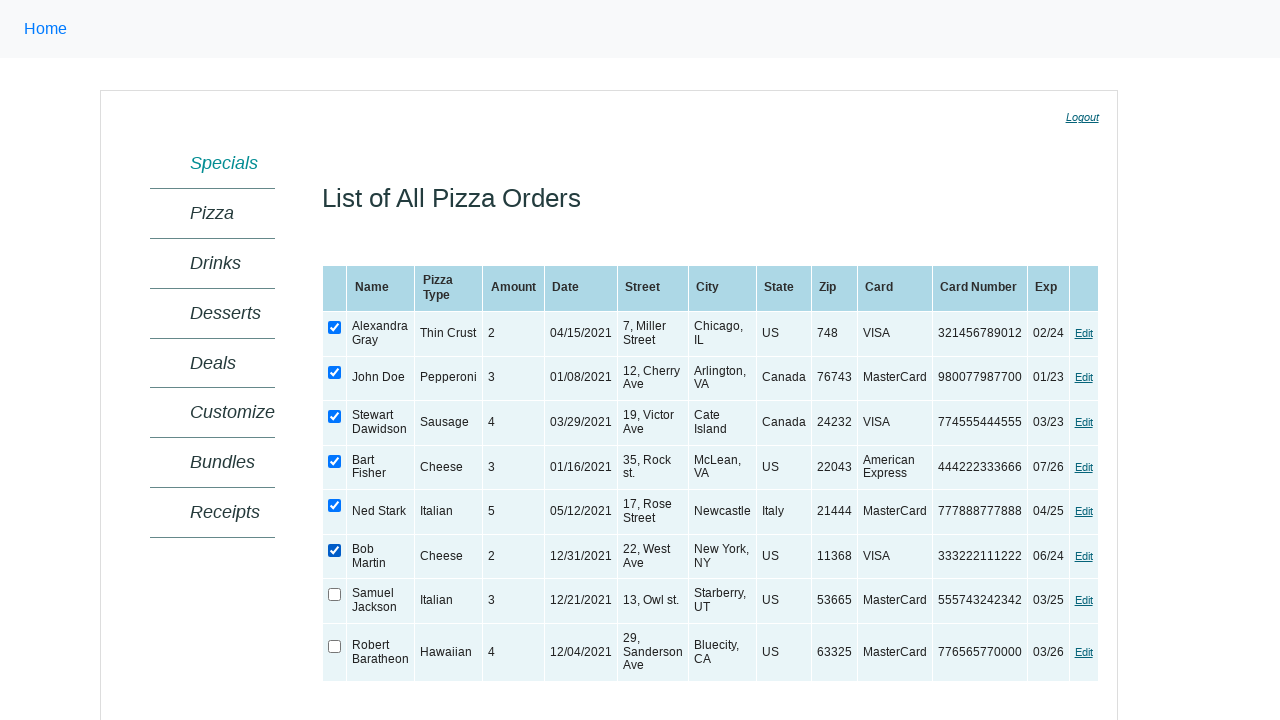

Checked checkbox 7 at (335, 595) on xpath=//table[@id='ctl00_MainContent_orderGrid'] >> xpath=//input[@type='checkbo
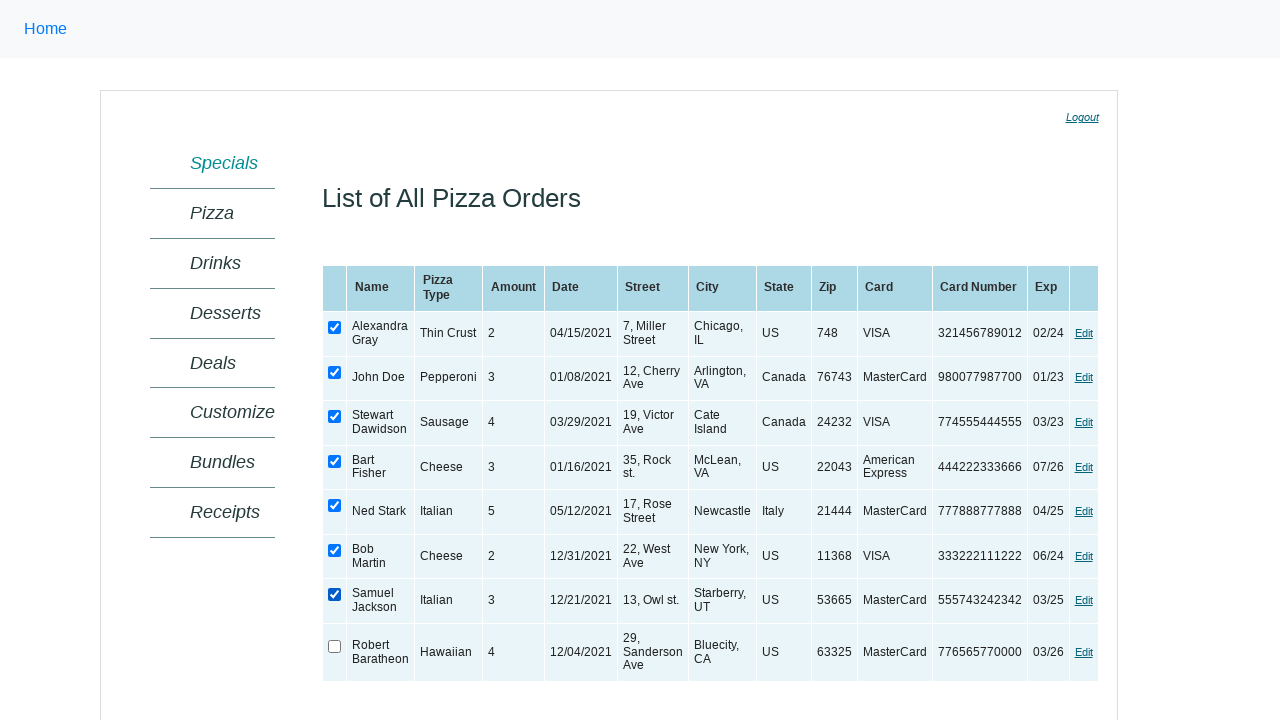

Verified checkbox 7 is now checked
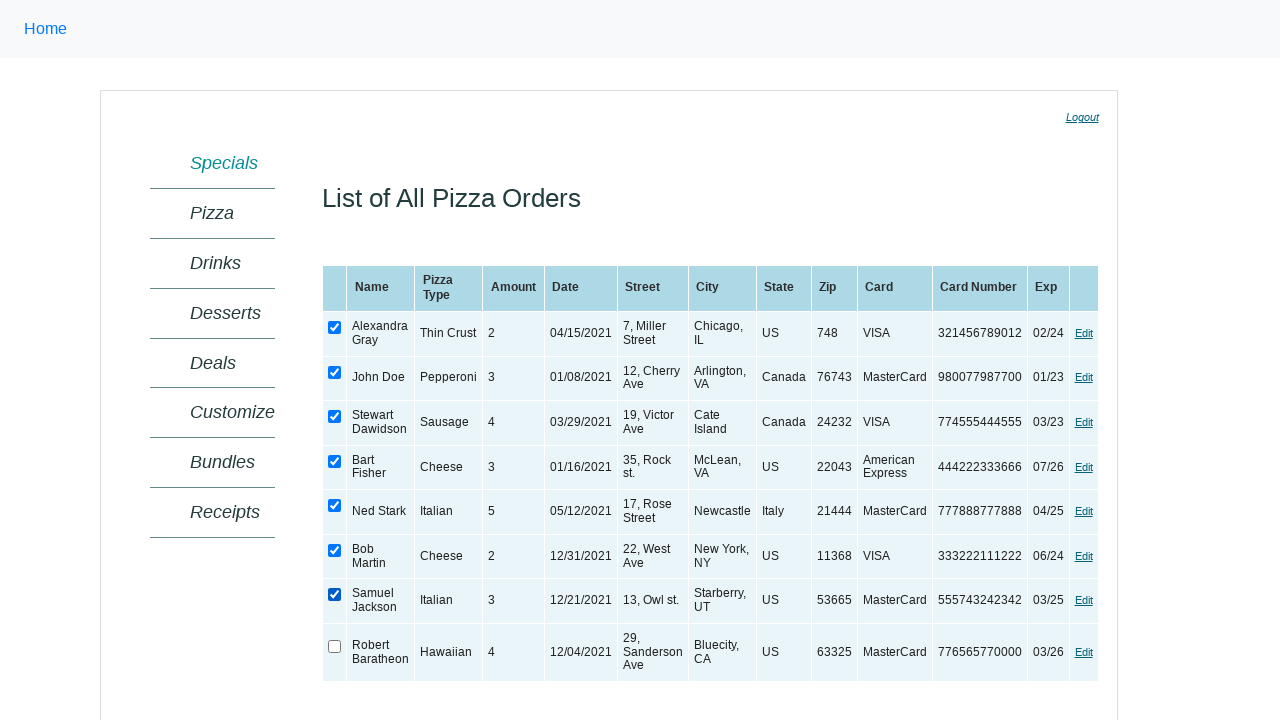

Verified checkbox 8 is initially unchecked
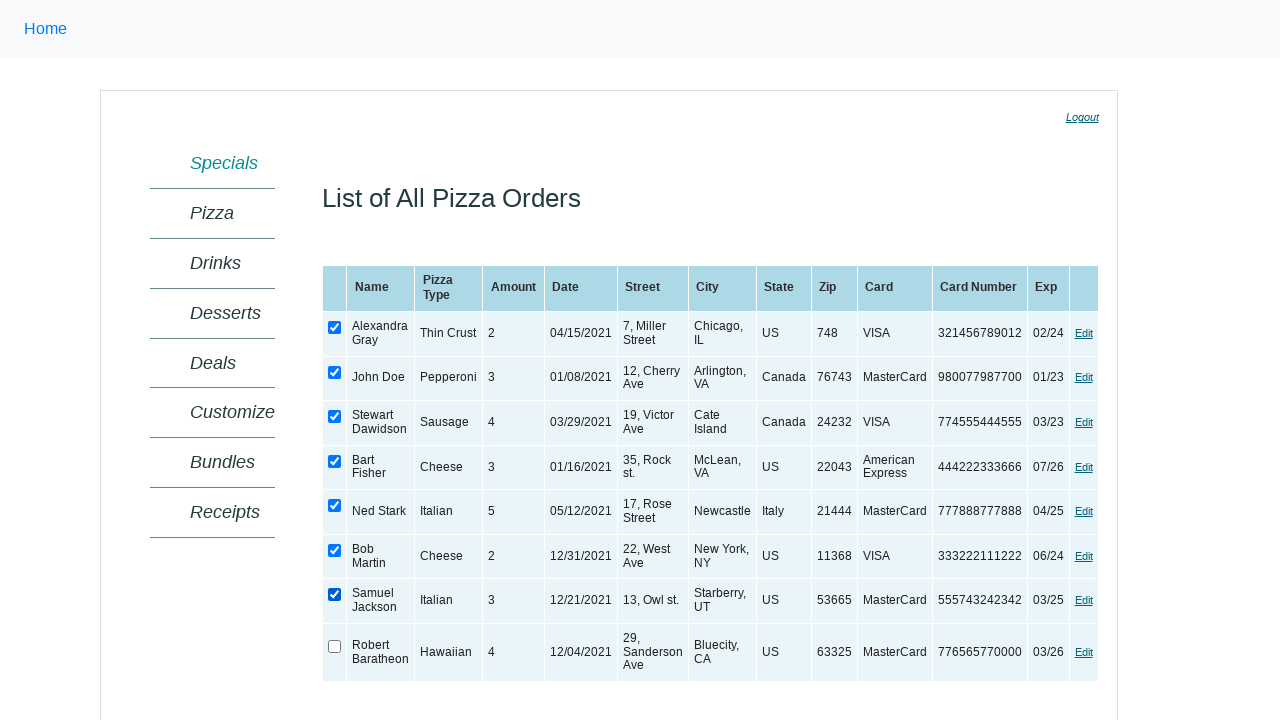

Checked checkbox 8 at (335, 646) on xpath=//table[@id='ctl00_MainContent_orderGrid'] >> xpath=//input[@type='checkbo
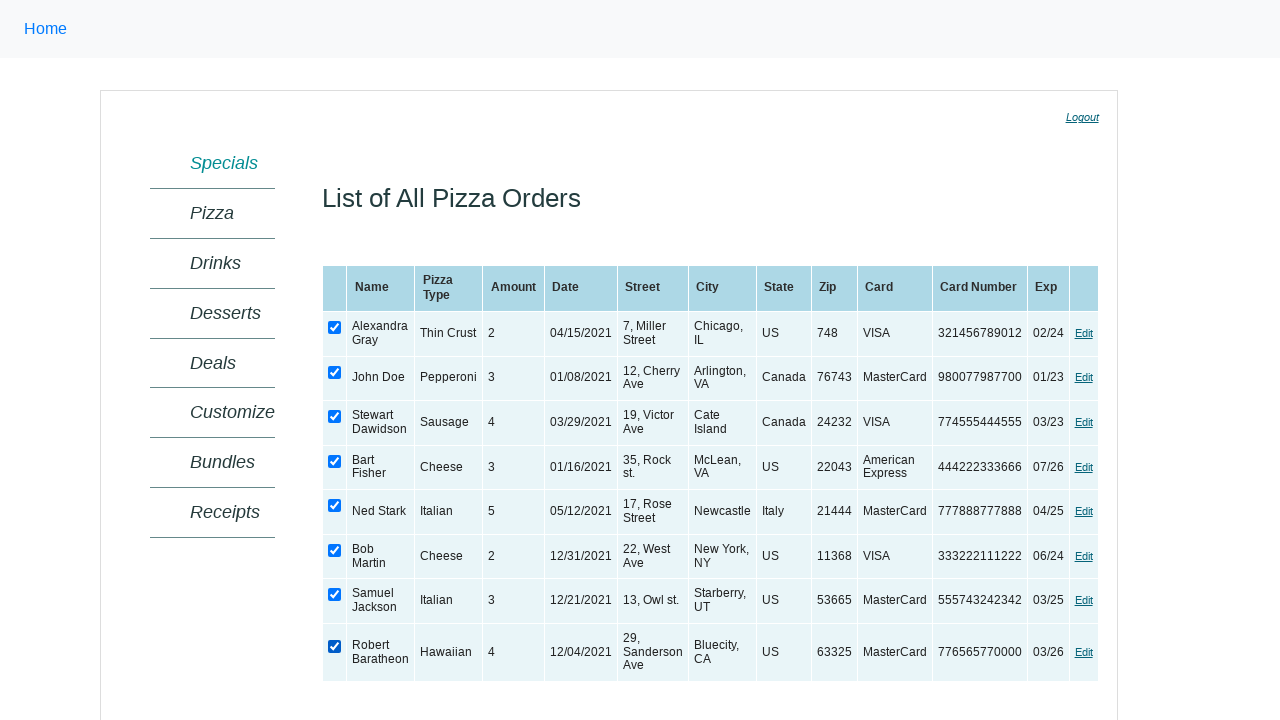

Verified checkbox 8 is now checked
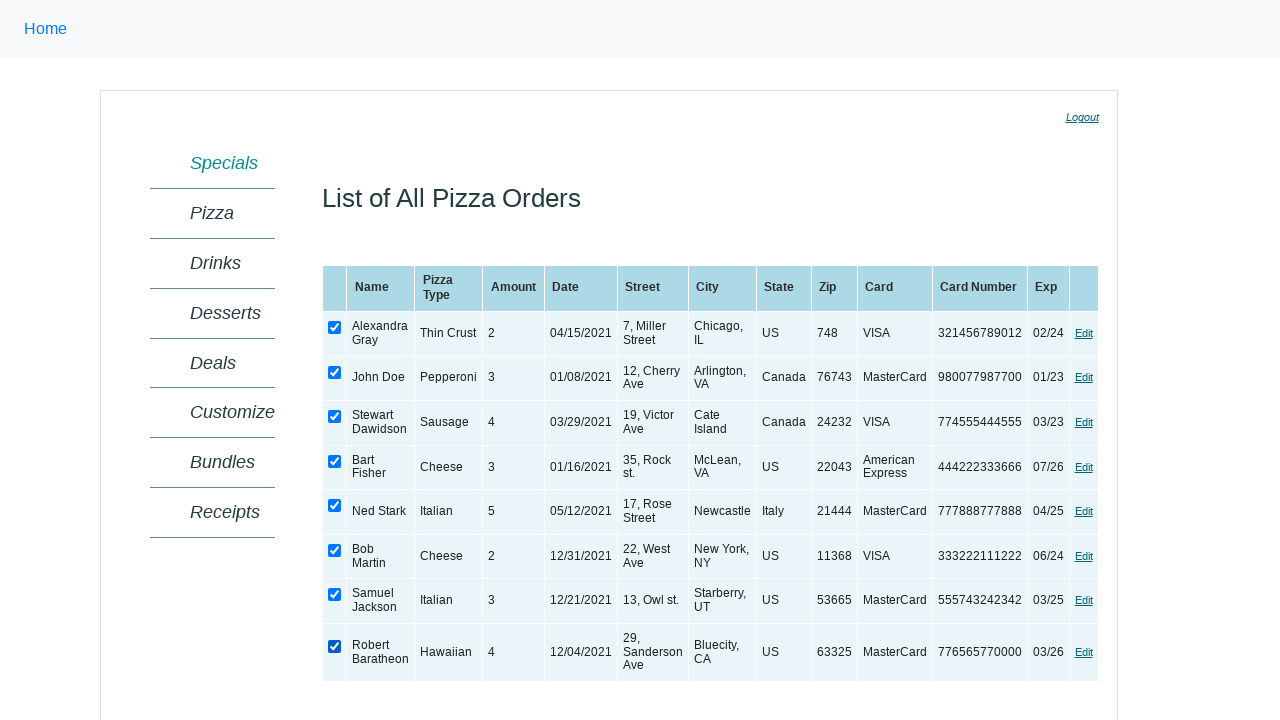

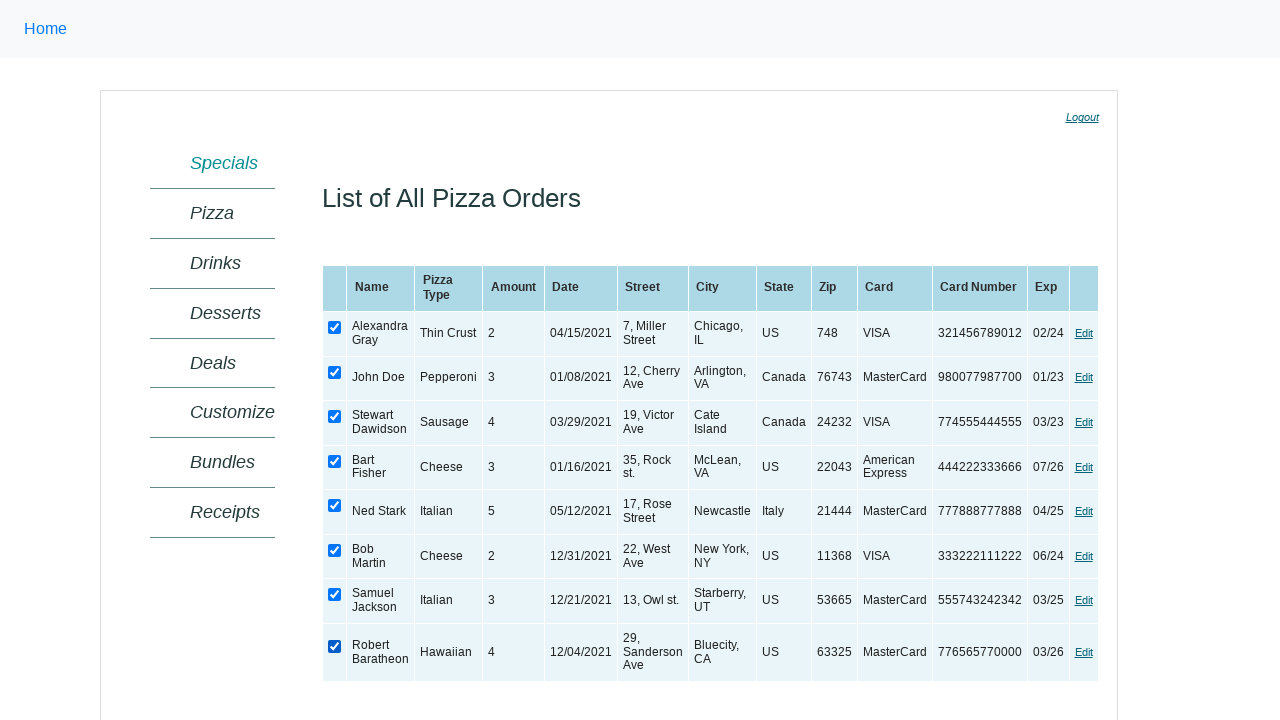